Tests soft assertions on the demoblaze.com homepage by verifying the page title and URL

Starting URL: https://demoblaze.com/

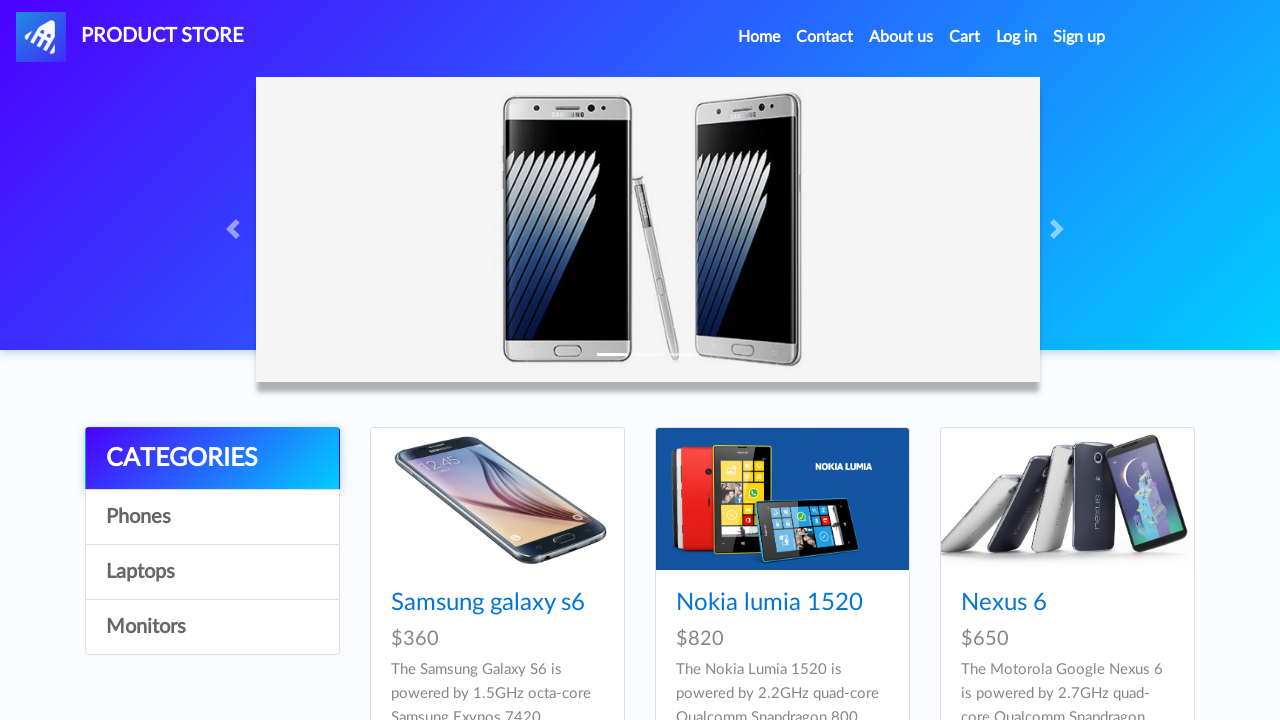

Verified page title is 'STORE' using soft assertion
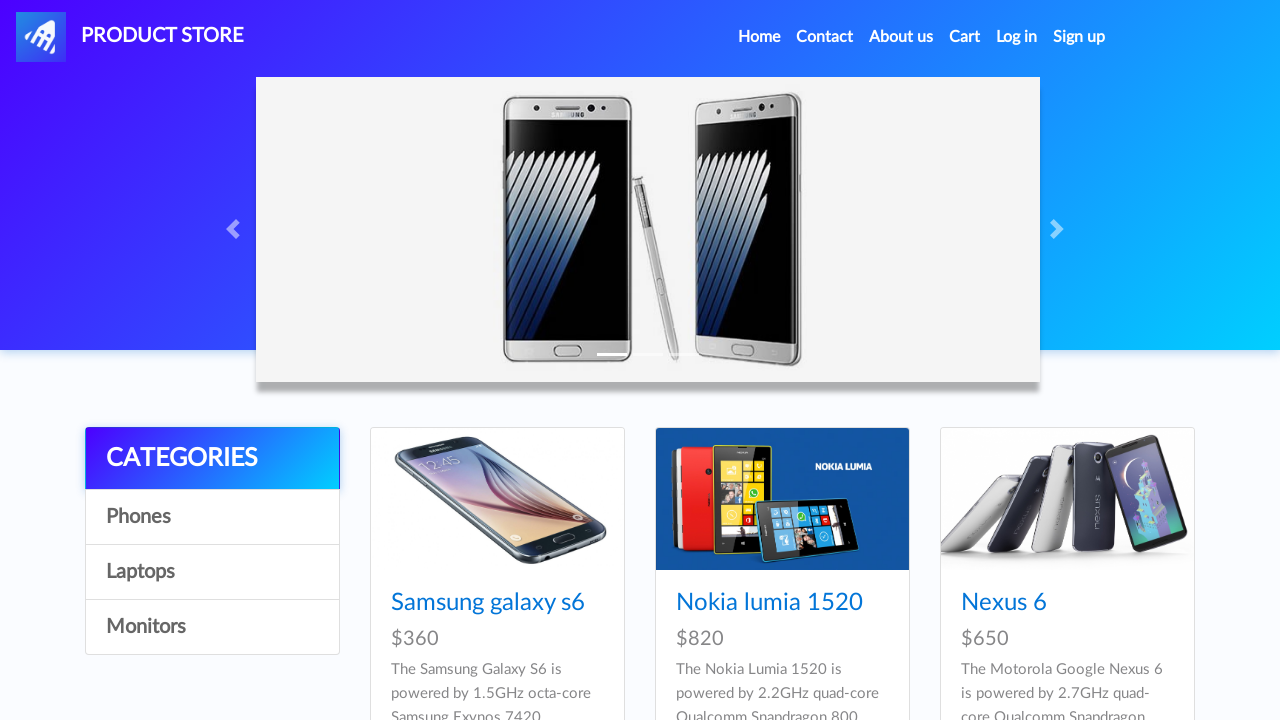

Verified page URL is 'https://demoblaze.com/' using soft assertion
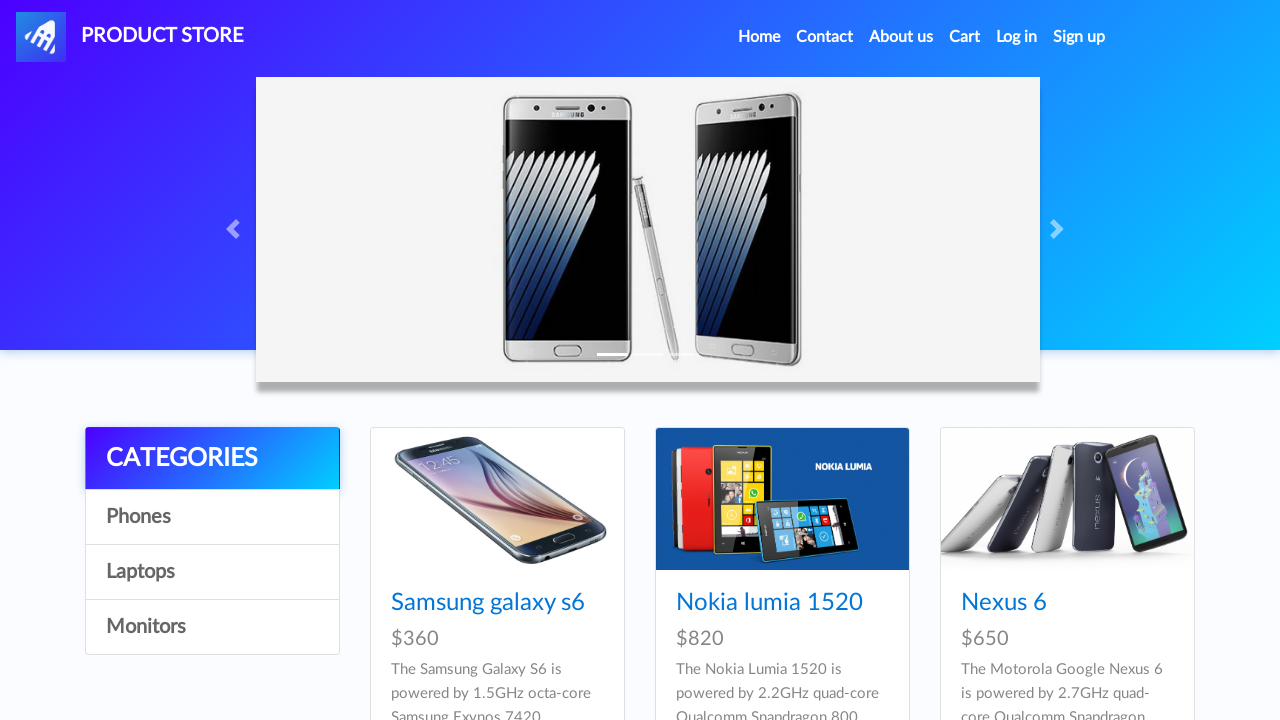

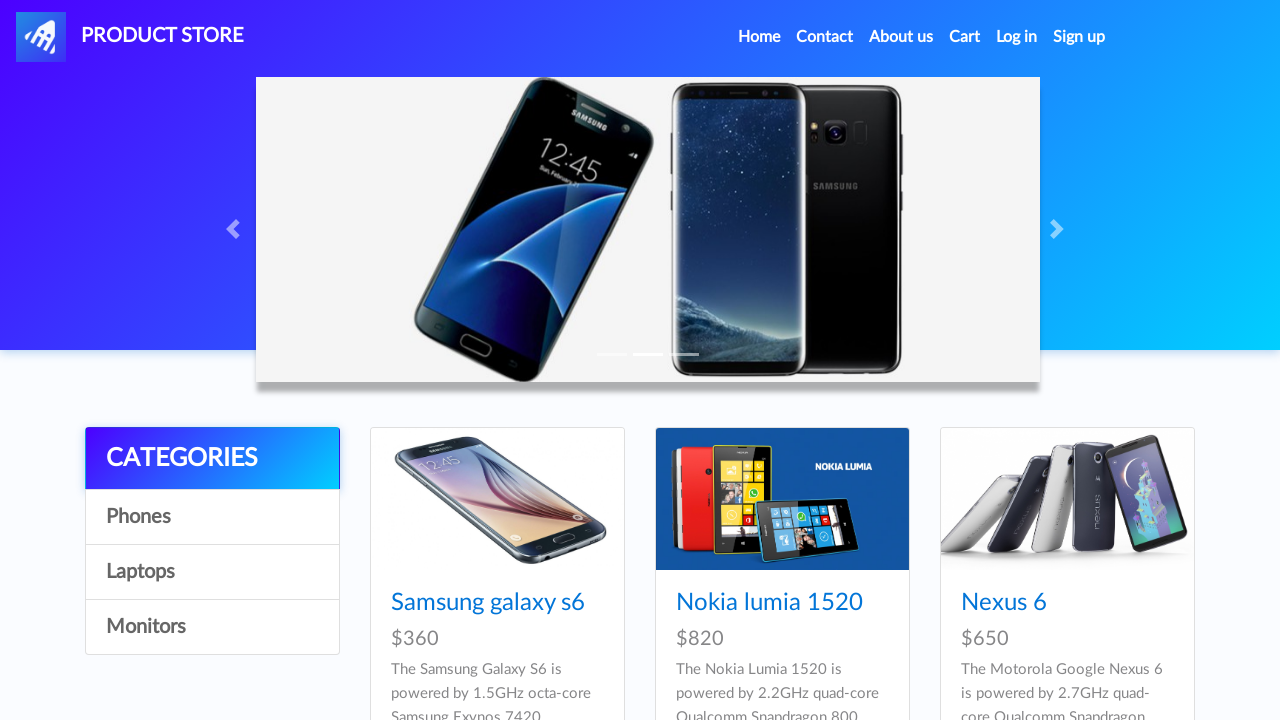